Tests resizable elements by dragging resize handles on two different resizable boxes, demonstrating mouse drag operations.

Starting URL: https://demoqa.com/resizable

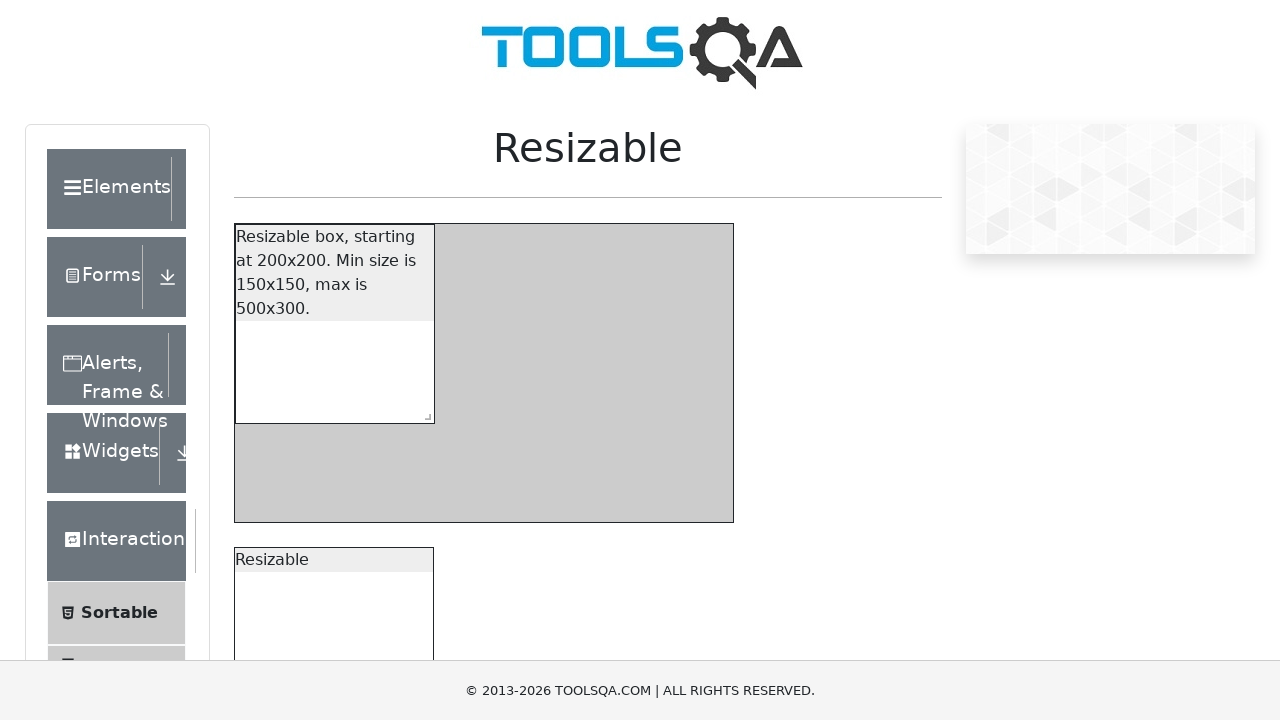

Located the first resizable box handle
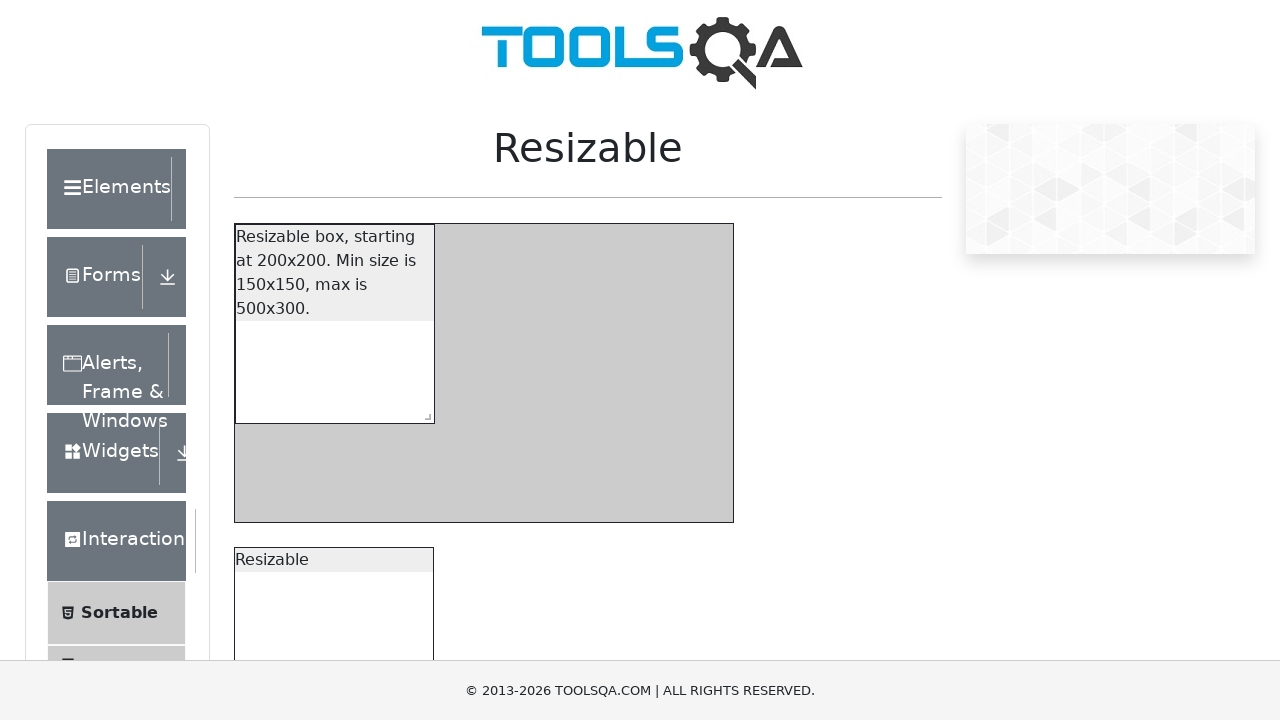

Located the second resizable box handle
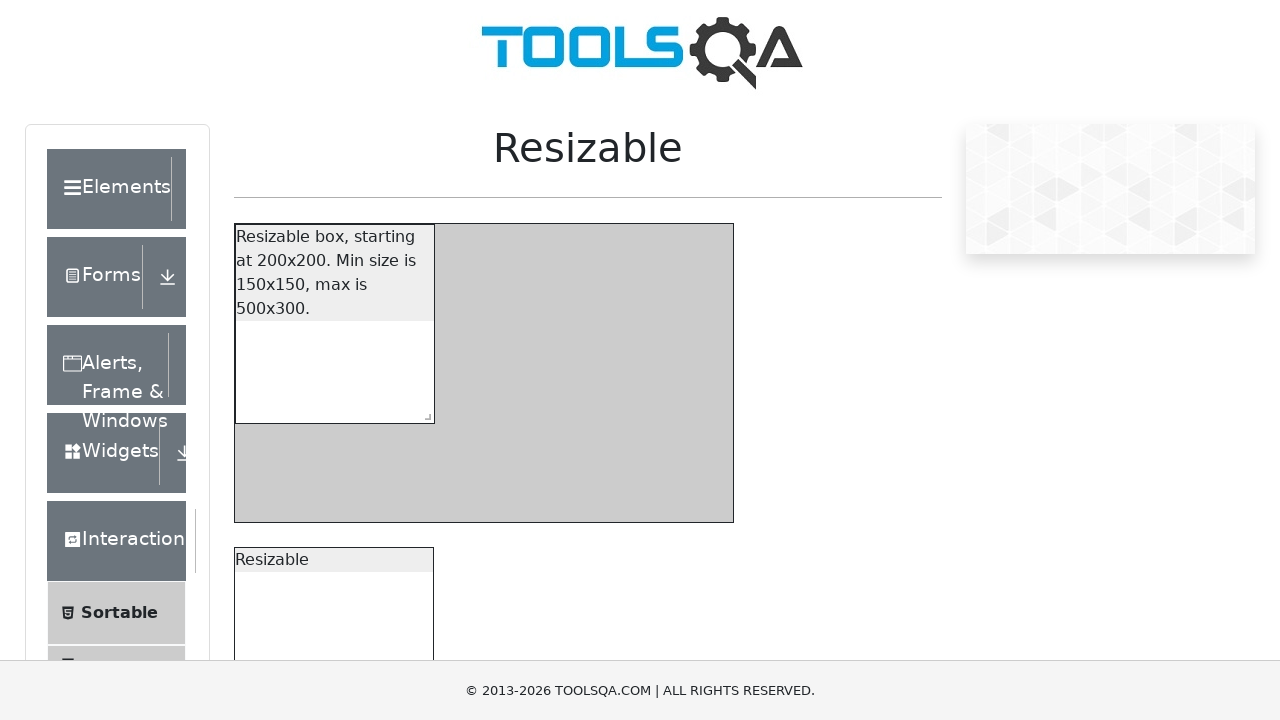

Hovered over the first resizable box handle at (424, 413) on #resizableBoxWithRestriction span
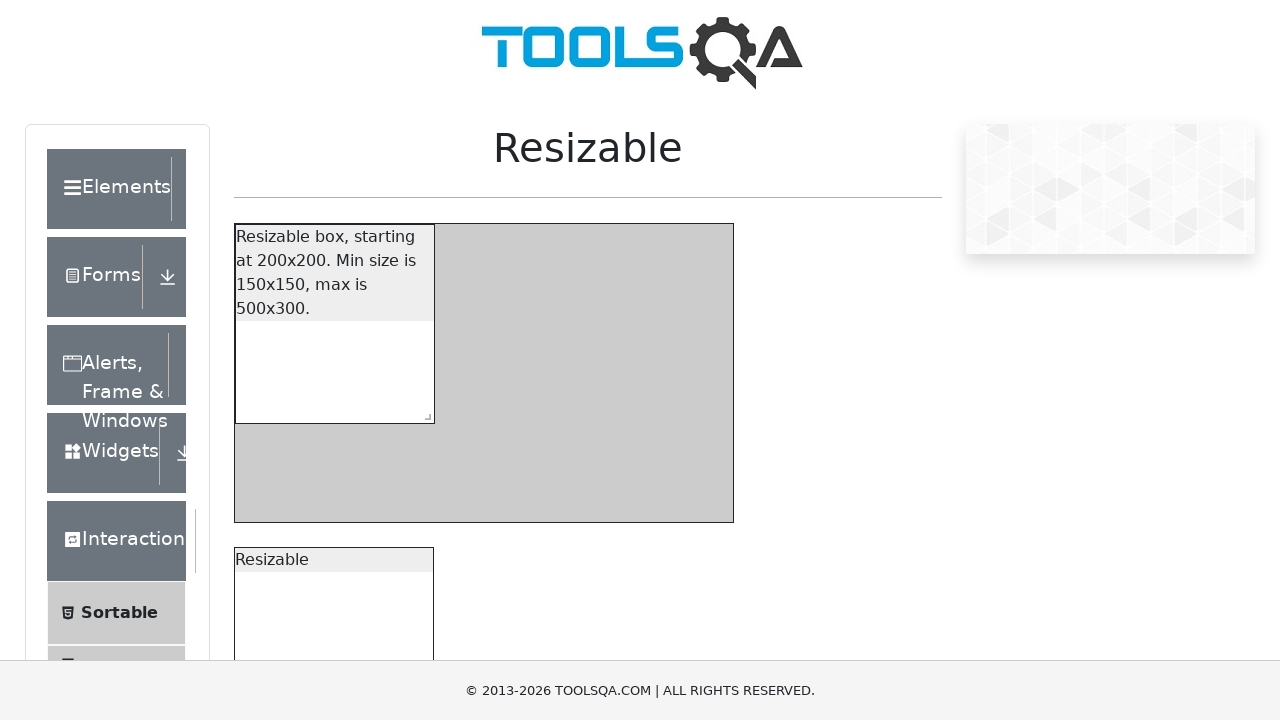

Pressed mouse button down on first resizable box at (424, 413)
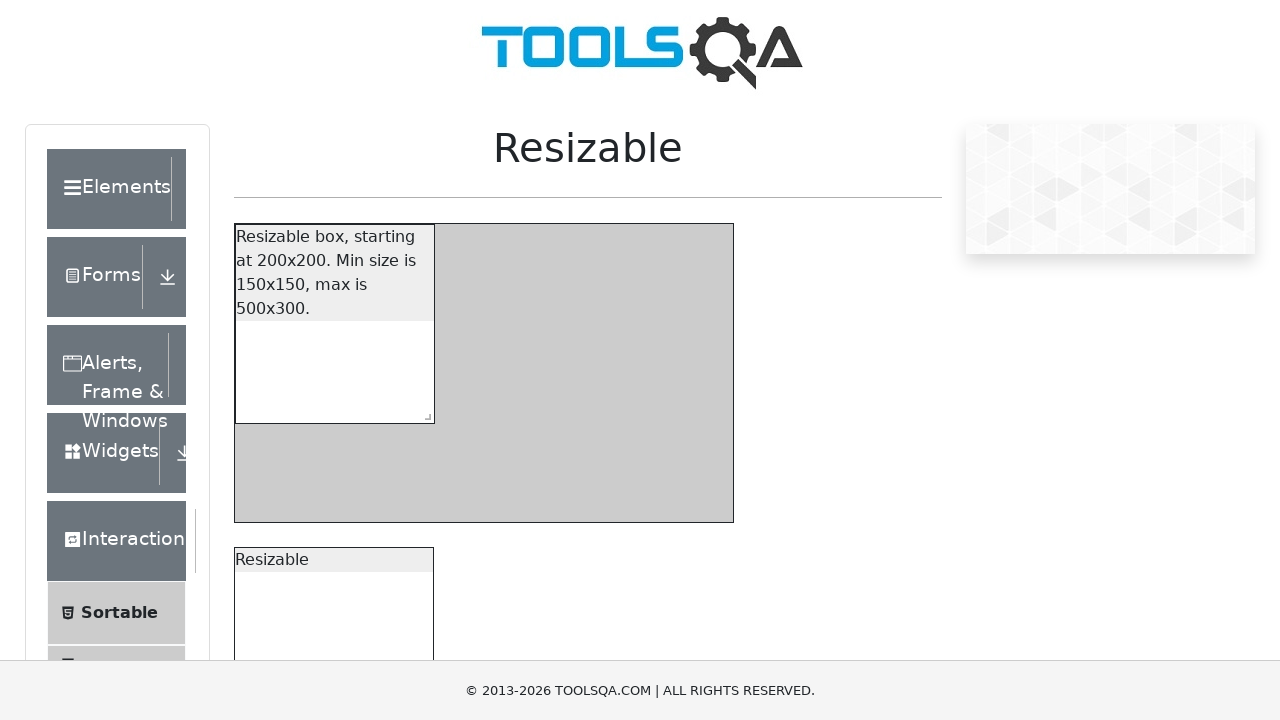

Moved mouse to (100, 100) to resize first box at (100, 100)
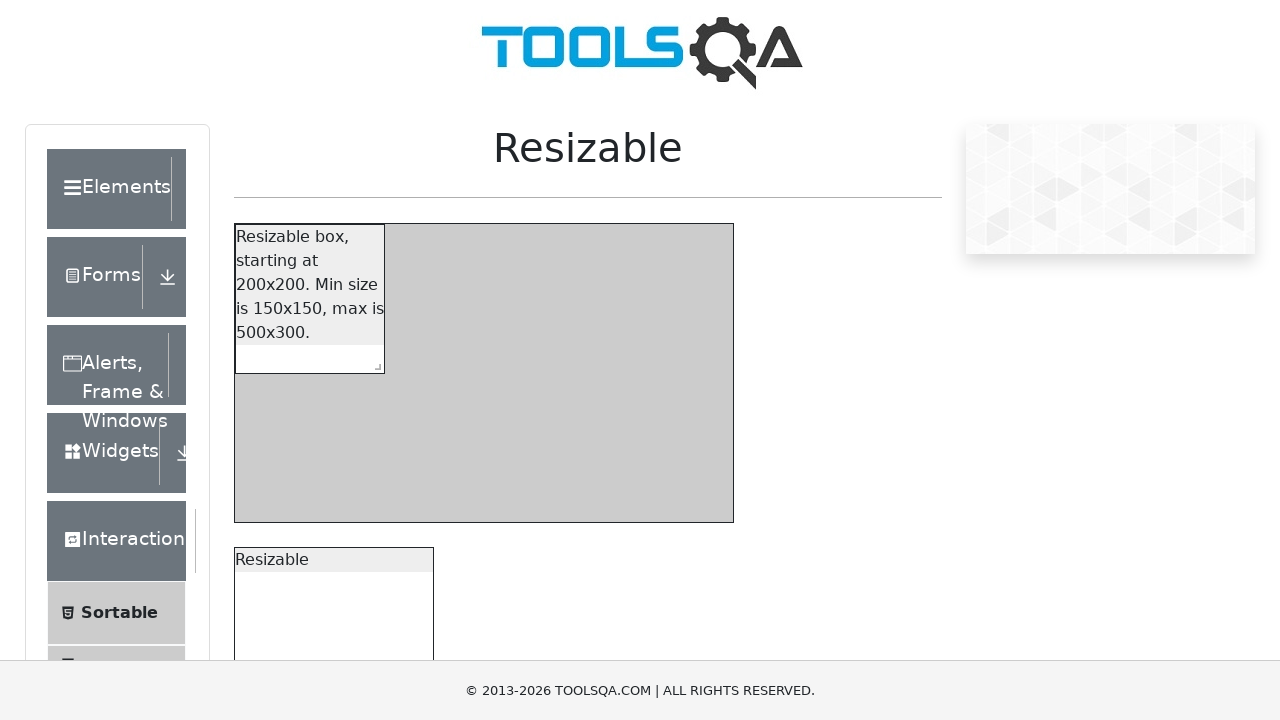

Released mouse button to complete resizing first box at (100, 100)
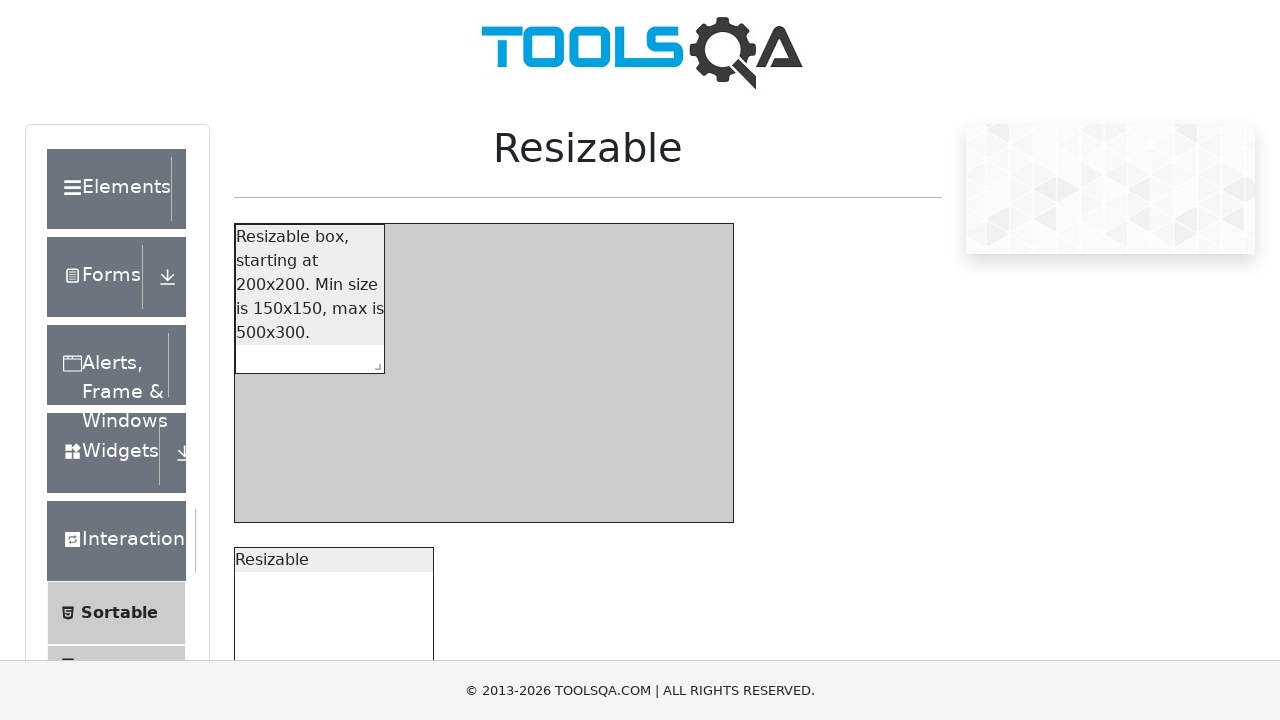

Hovered over second resizable box handle (iteration 1) at (423, 360) on #resizable span
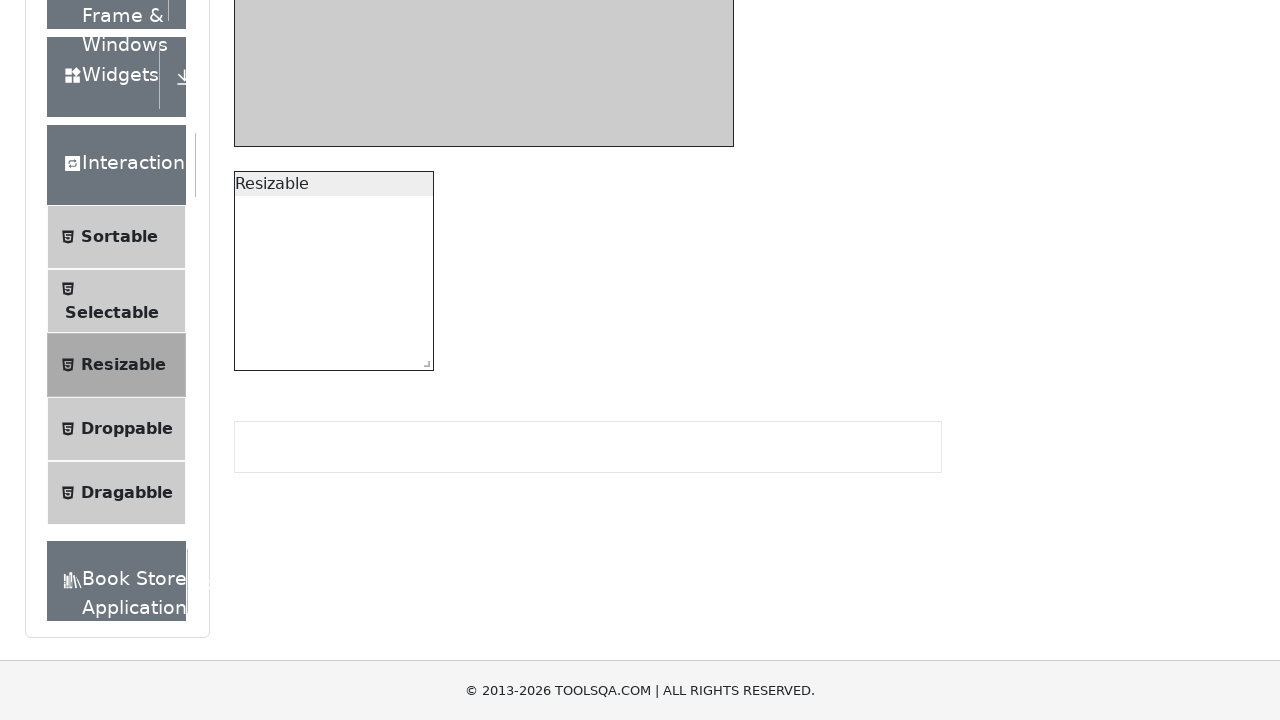

Pressed mouse button down on second resizable box (iteration 1) at (423, 360)
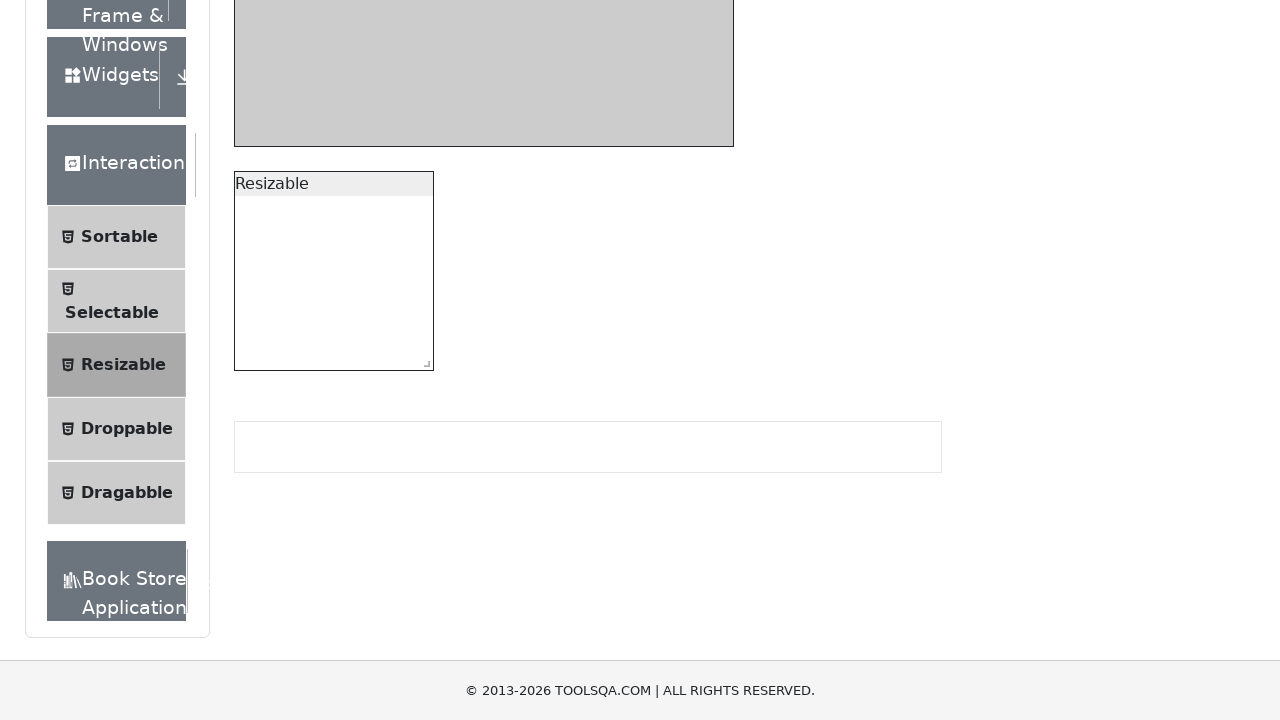

Moved mouse to (100, 100) to resize second box (iteration 1) at (100, 100)
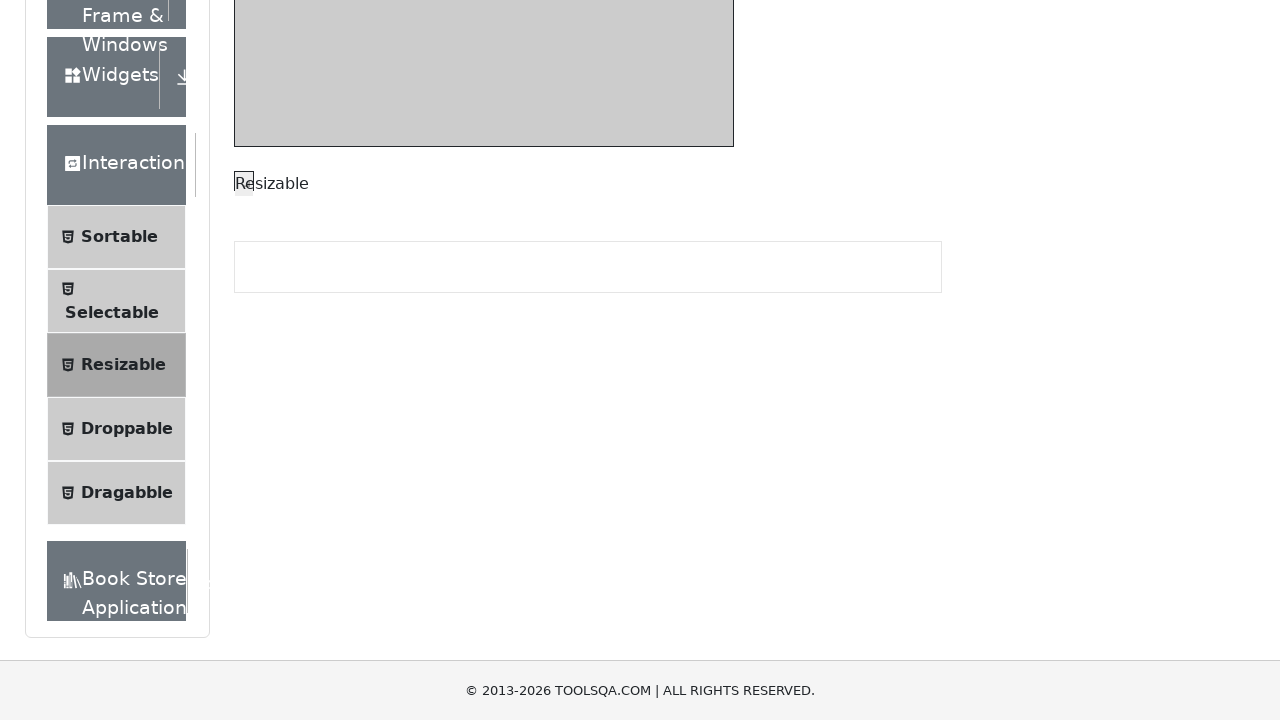

Released mouse button to complete resizing second box (iteration 1) at (100, 100)
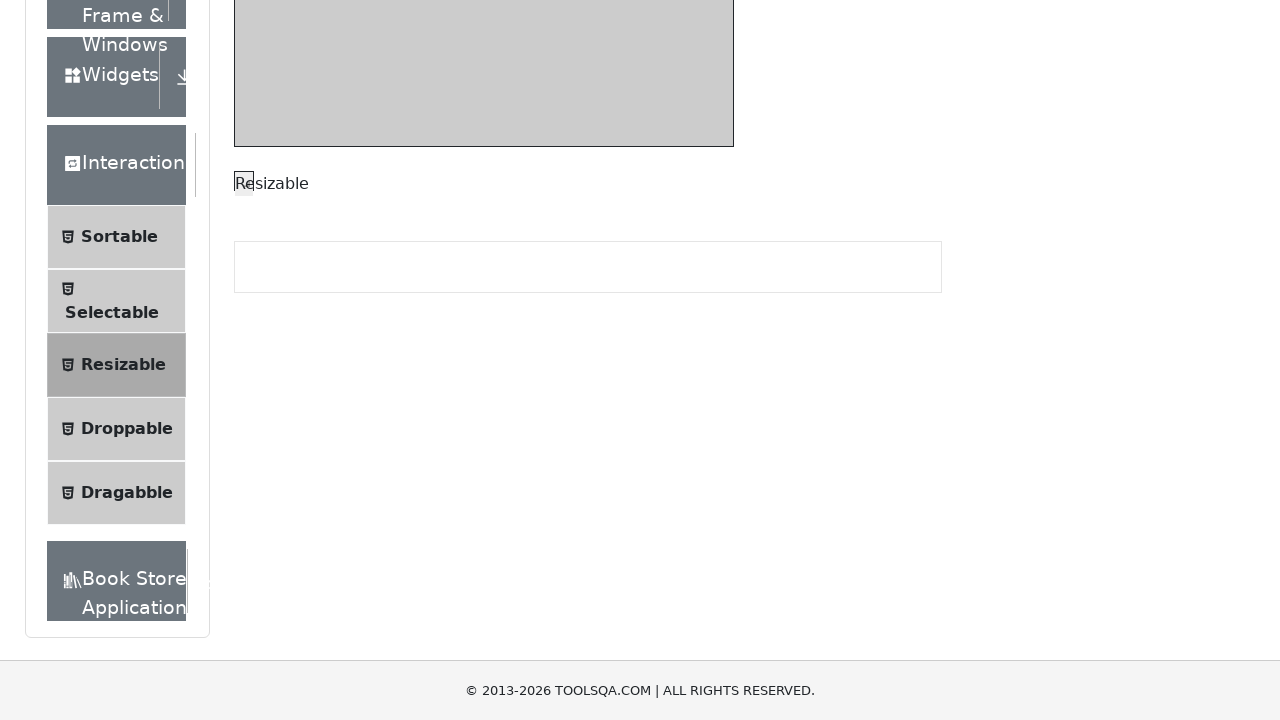

Hovered over second resizable box handle (iteration 2) at (243, 180) on #resizable span
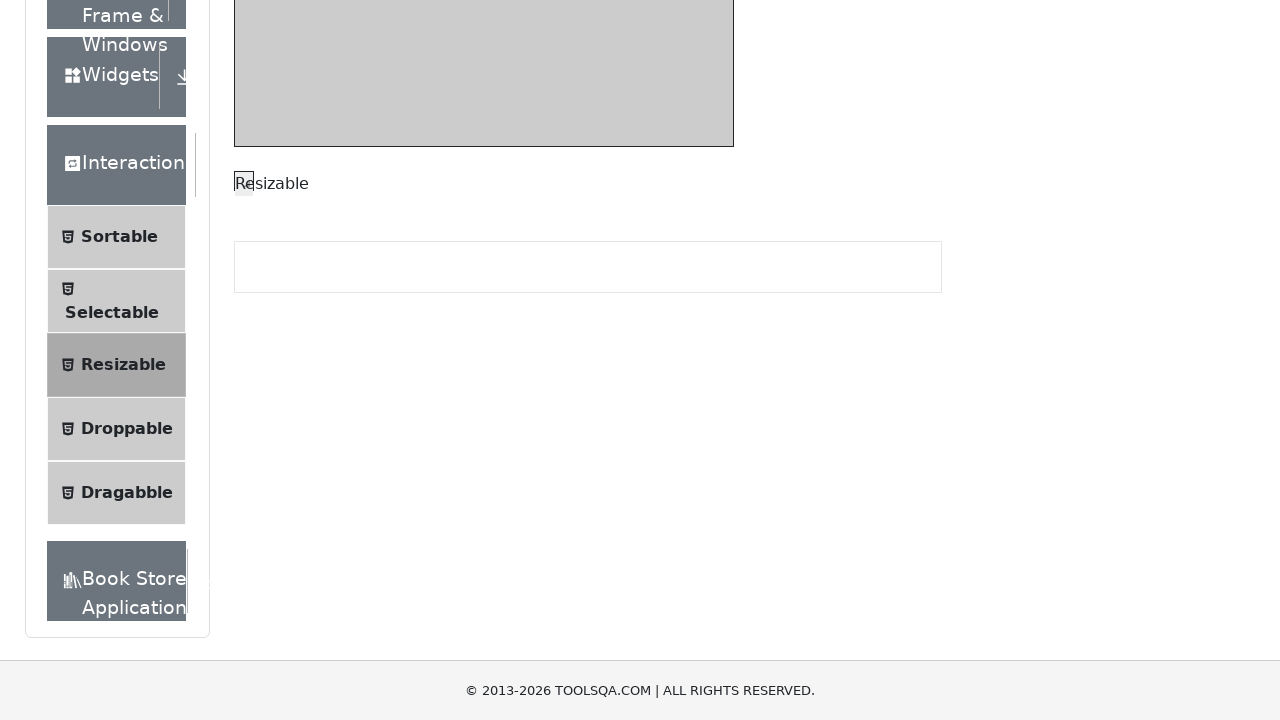

Pressed mouse button down on second resizable box (iteration 2) at (243, 180)
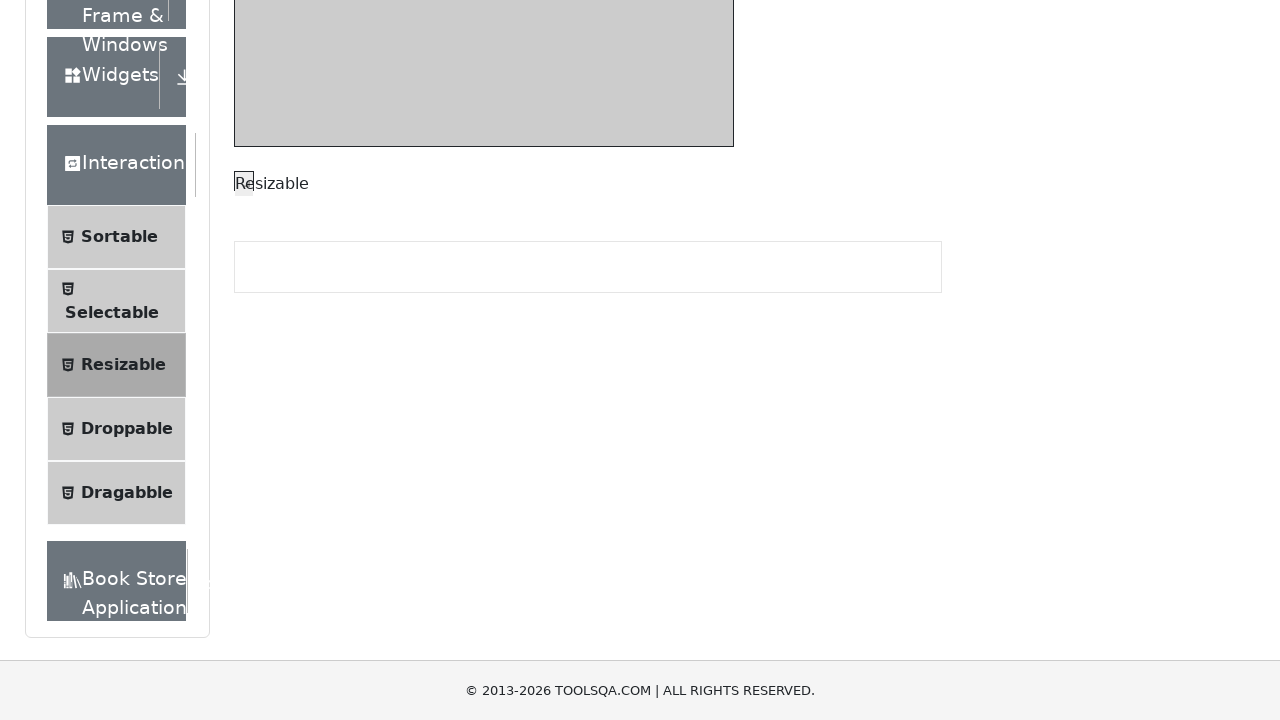

Moved mouse to (100, 100) to resize second box (iteration 2) at (100, 100)
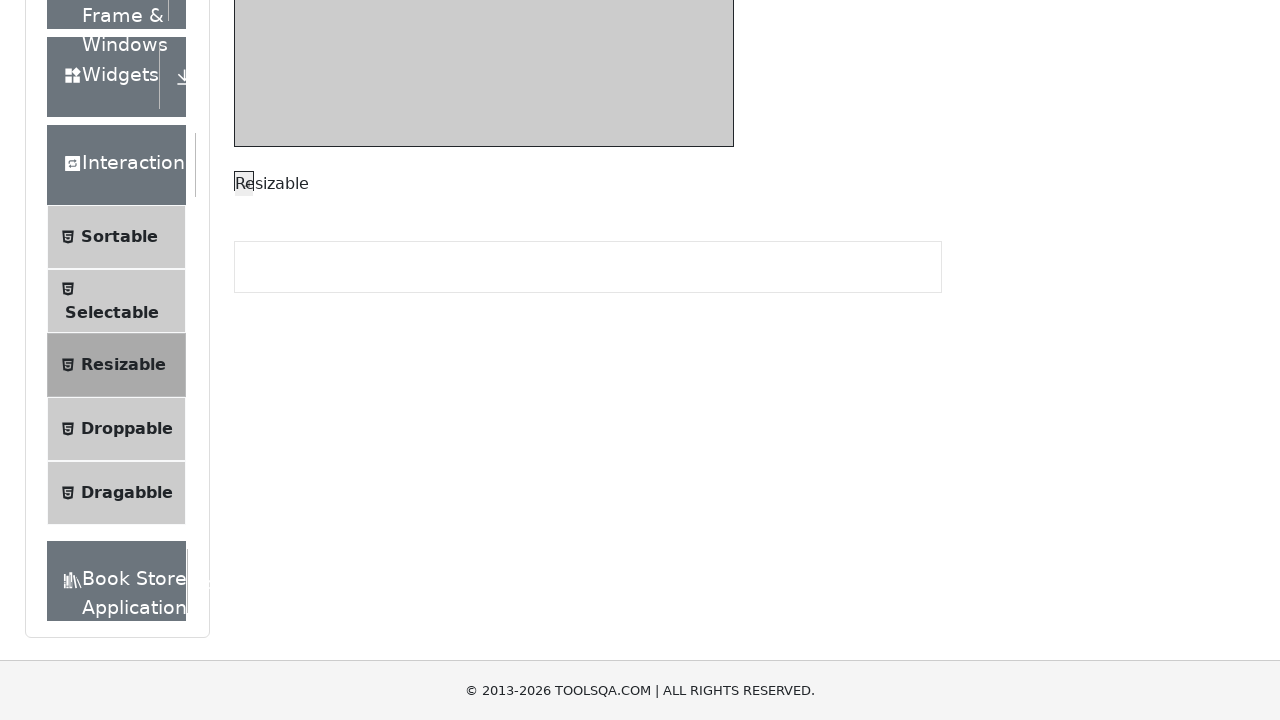

Released mouse button to complete resizing second box (iteration 2) at (100, 100)
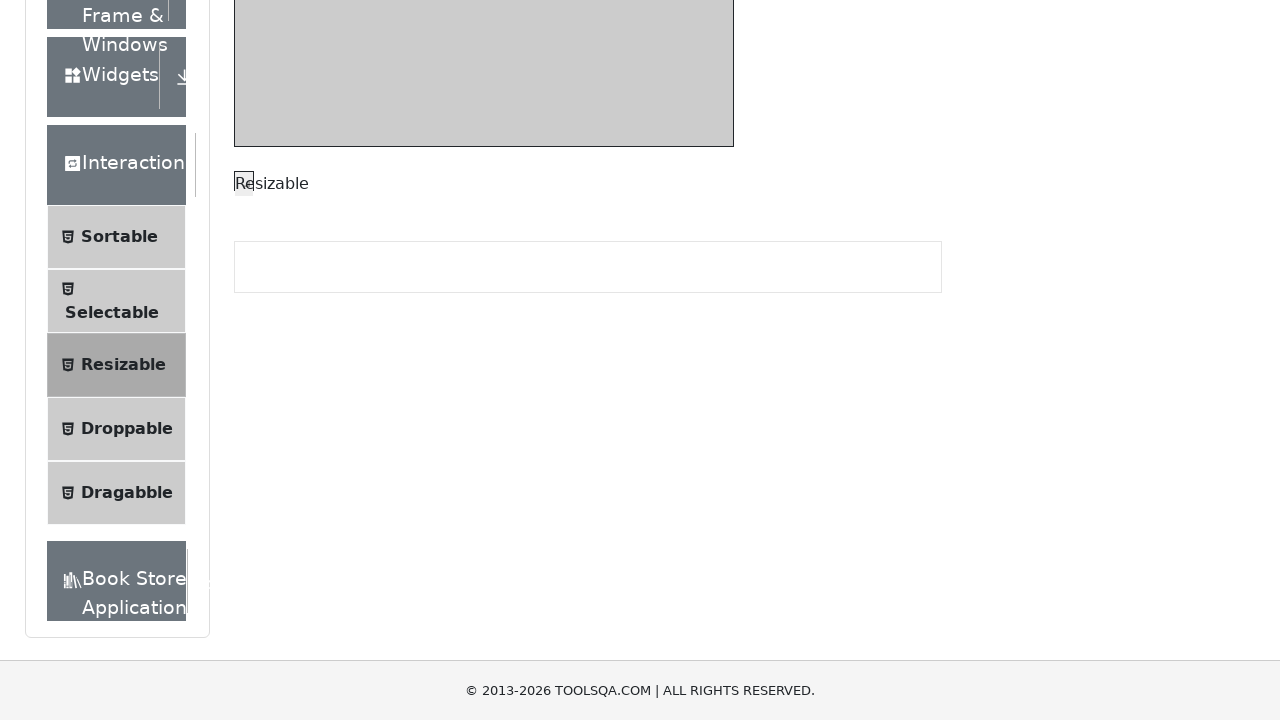

Hovered over second resizable box handle (iteration 3) at (243, 180) on #resizable span
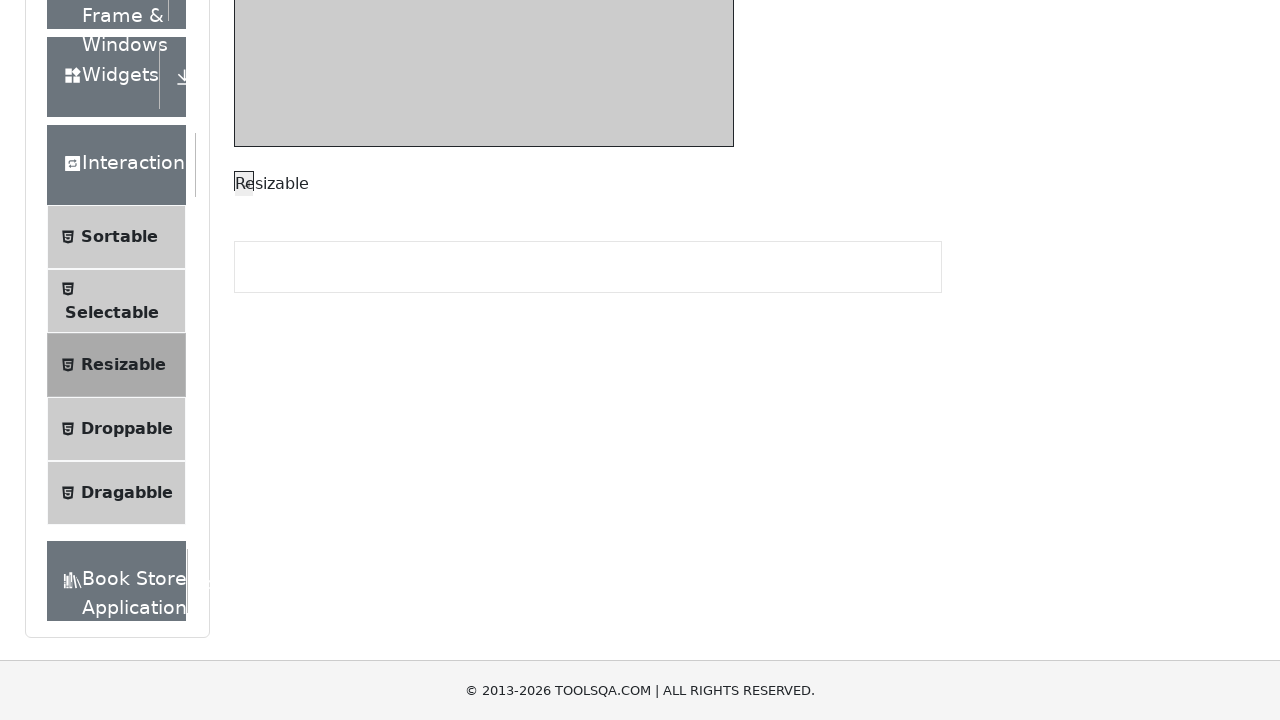

Pressed mouse button down on second resizable box (iteration 3) at (243, 180)
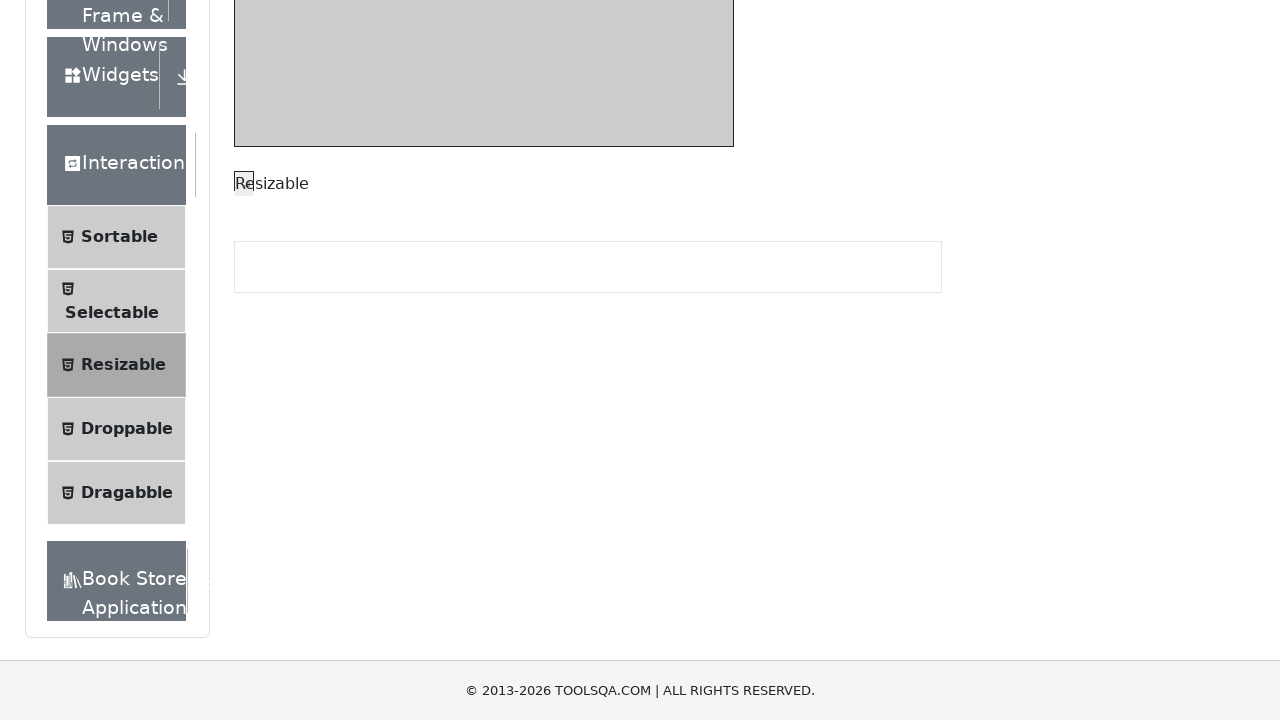

Moved mouse to (100, 100) to resize second box (iteration 3) at (100, 100)
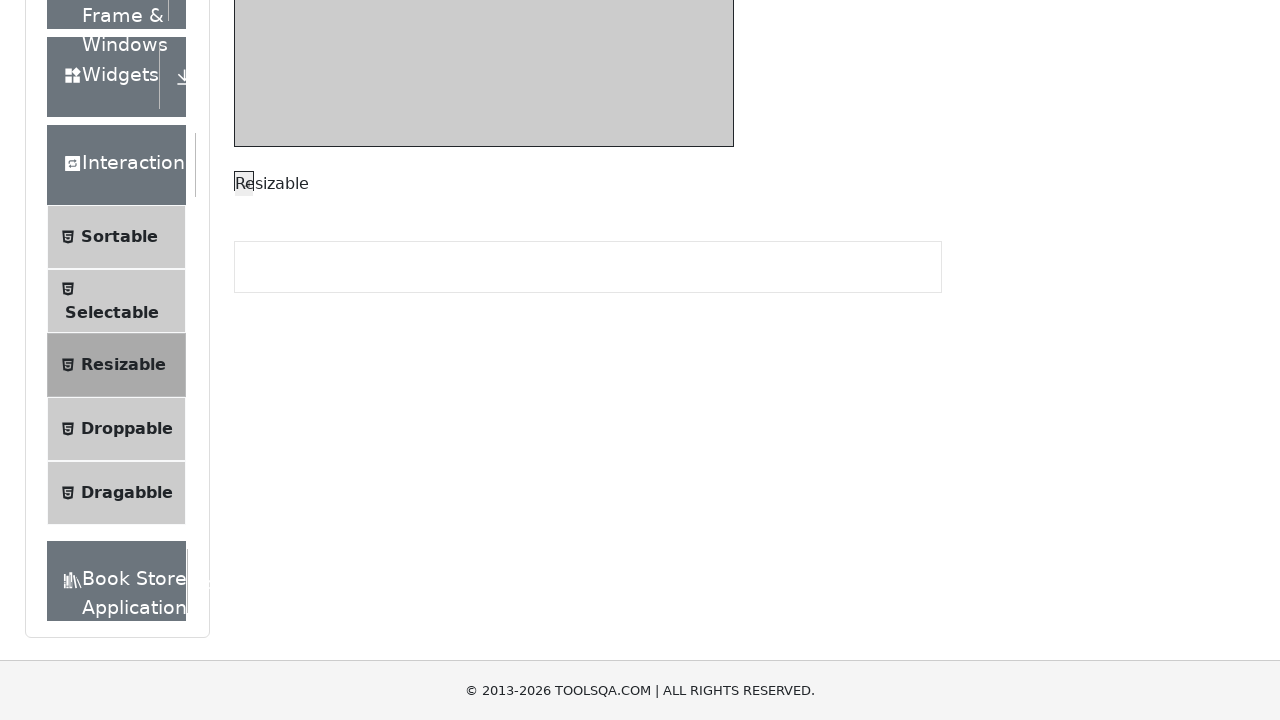

Released mouse button to complete resizing second box (iteration 3) at (100, 100)
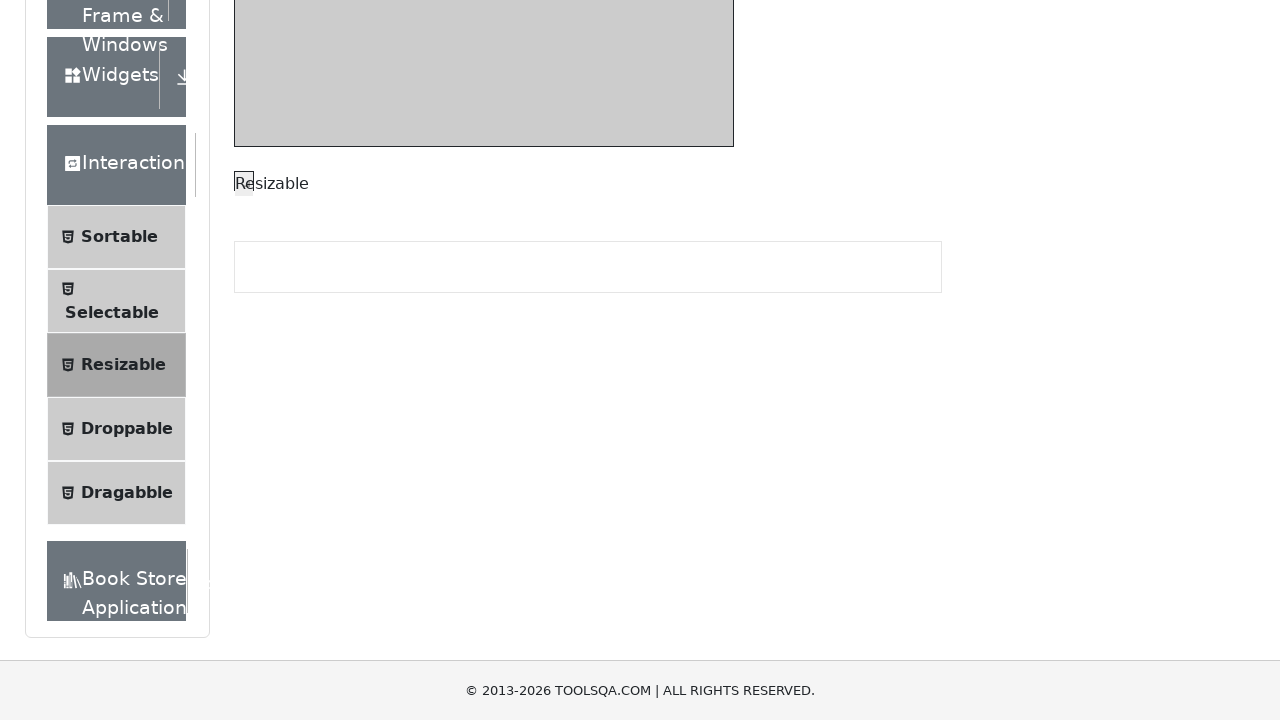

Hovered over second resizable box handle (iteration 4) at (243, 180) on #resizable span
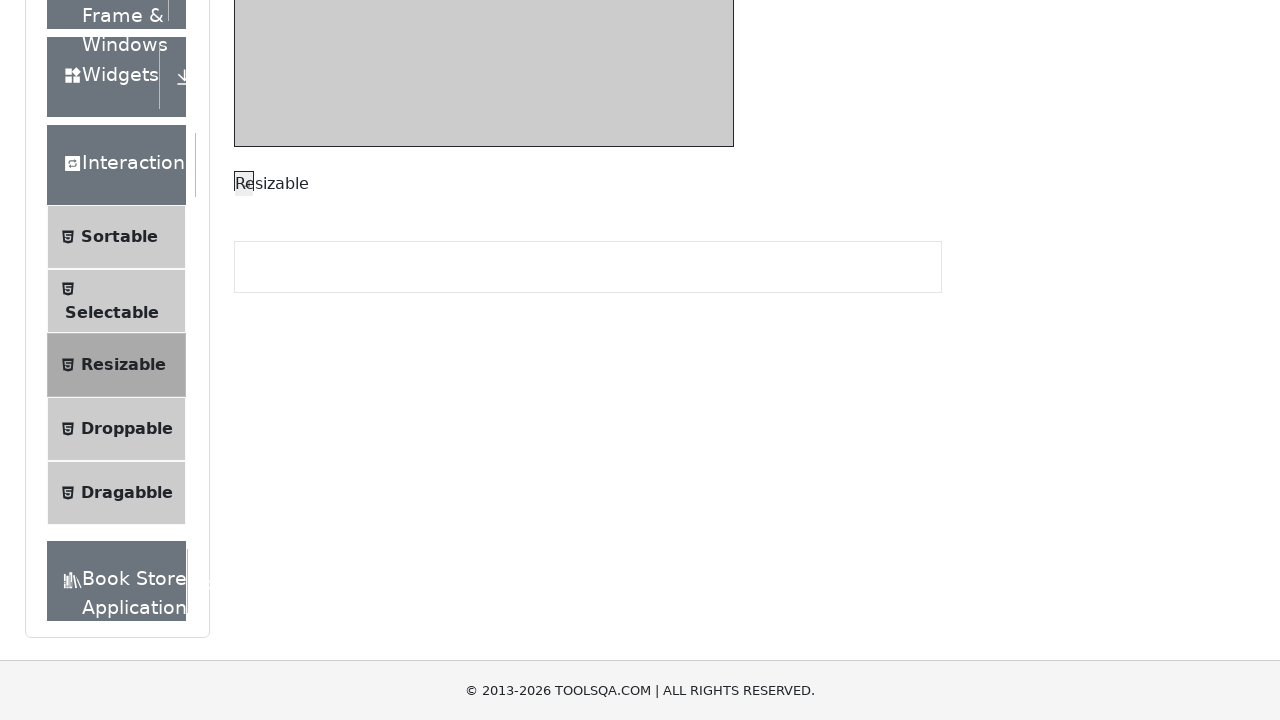

Pressed mouse button down on second resizable box (iteration 4) at (243, 180)
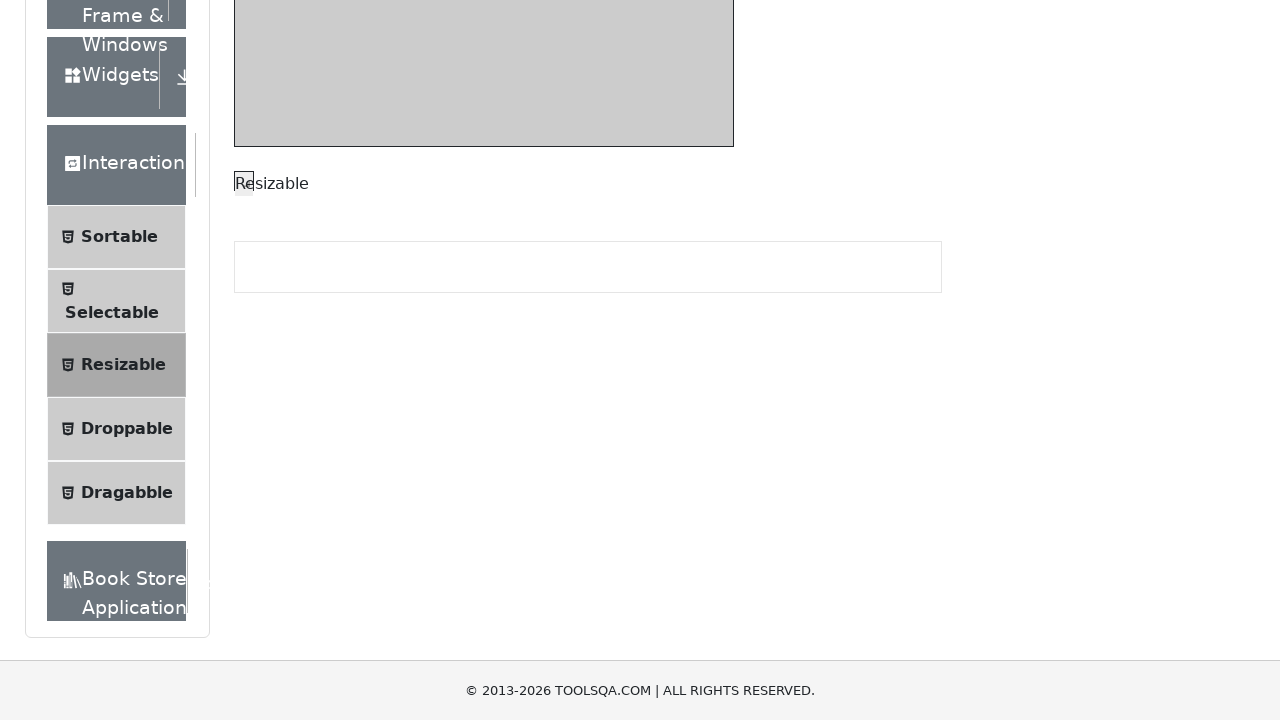

Moved mouse to (100, 100) to resize second box (iteration 4) at (100, 100)
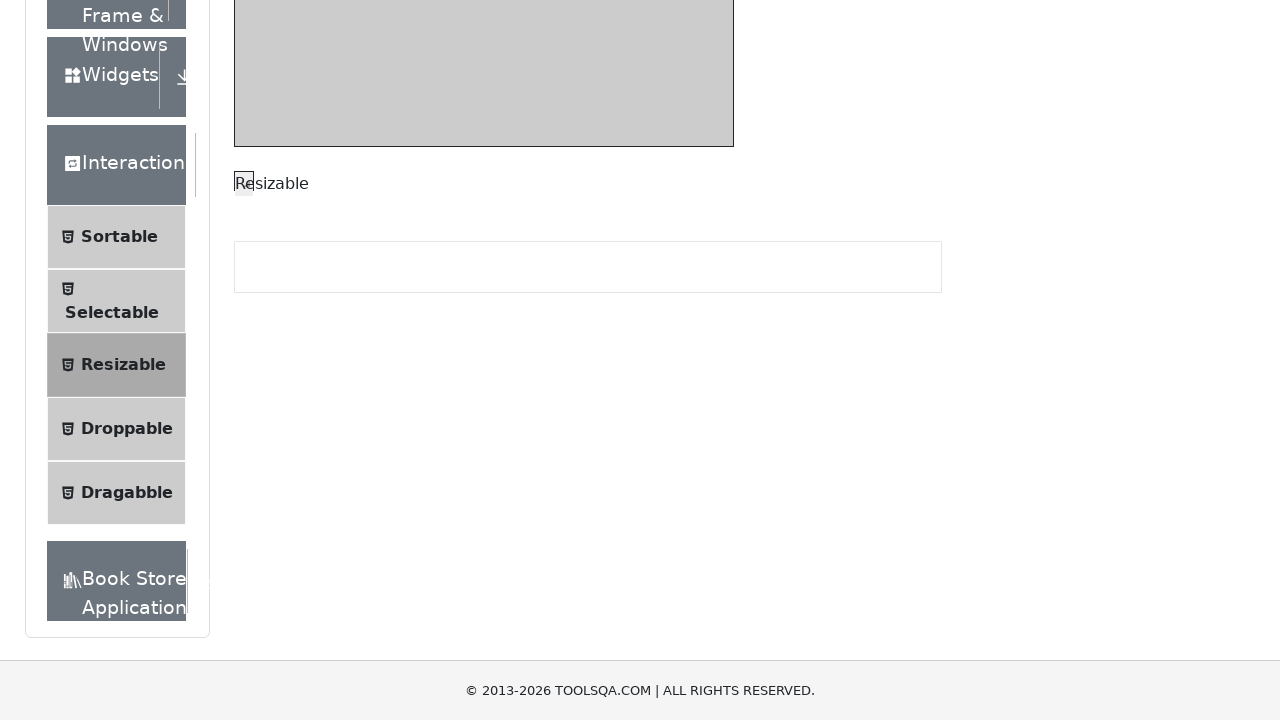

Released mouse button to complete resizing second box (iteration 4) at (100, 100)
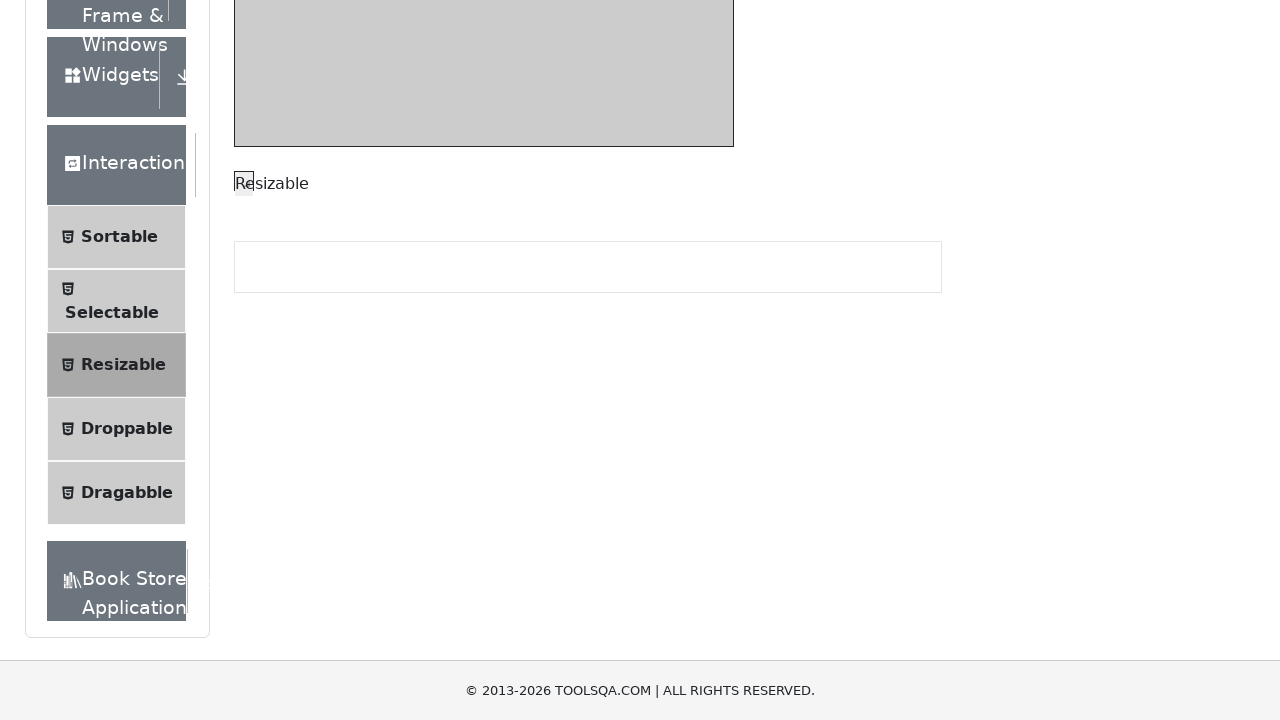

Hovered over second resizable box handle (iteration 5) at (243, 180) on #resizable span
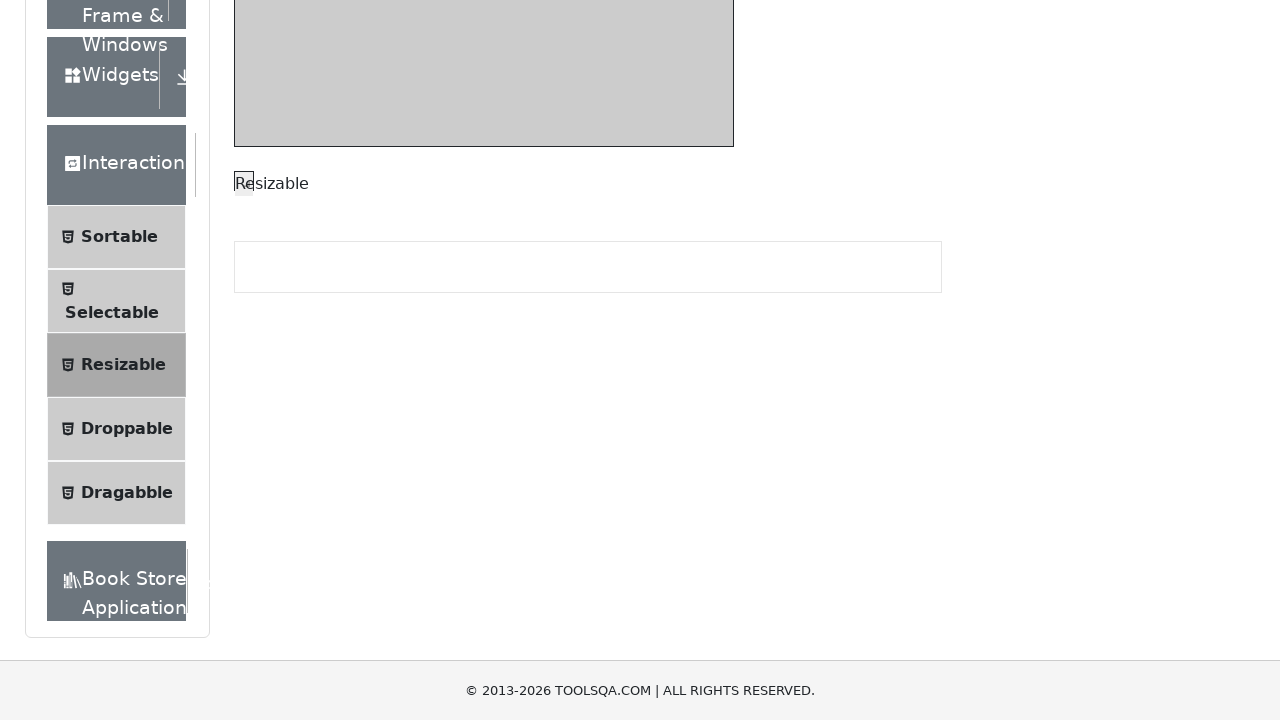

Pressed mouse button down on second resizable box (iteration 5) at (243, 180)
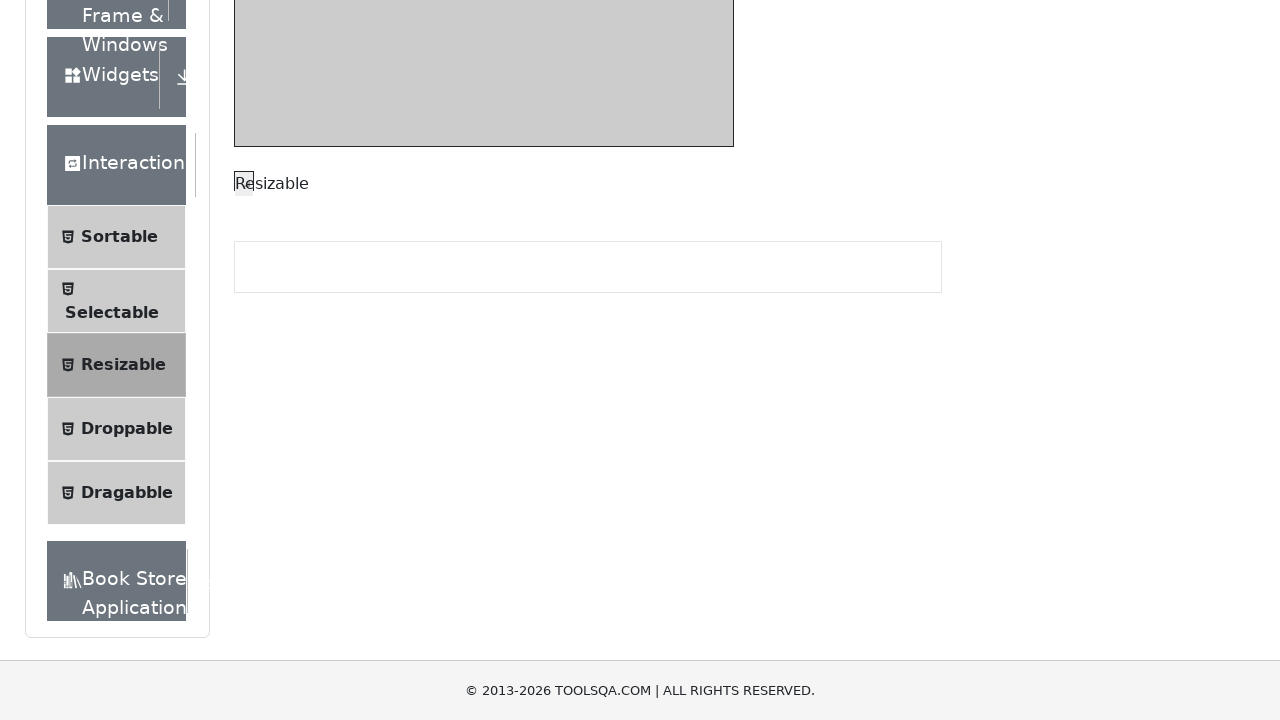

Moved mouse to (100, 100) to resize second box (iteration 5) at (100, 100)
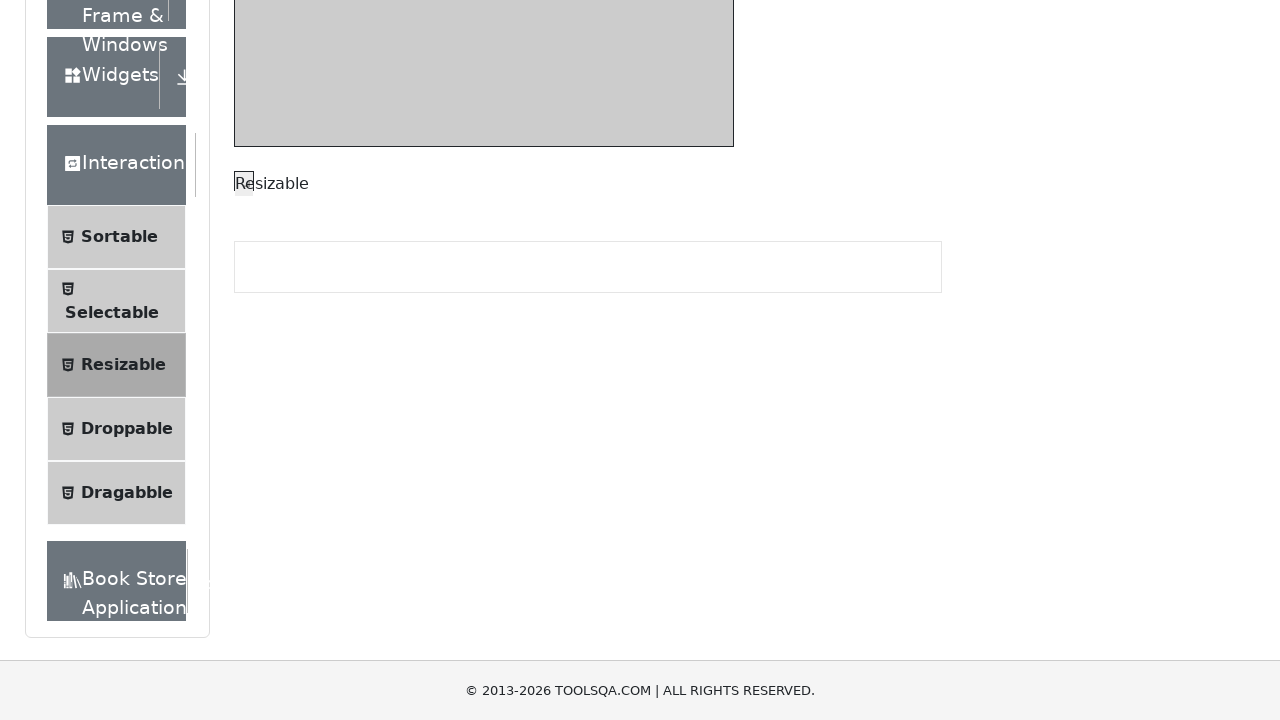

Released mouse button to complete resizing second box (iteration 5) at (100, 100)
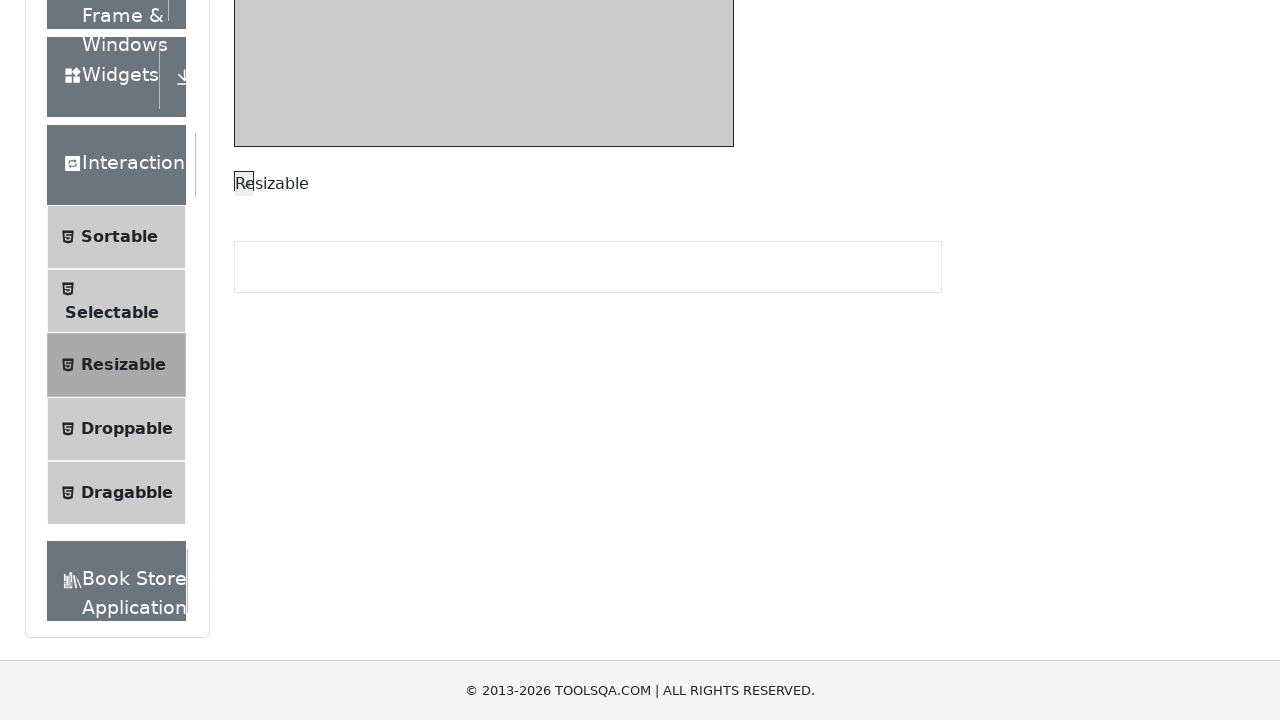

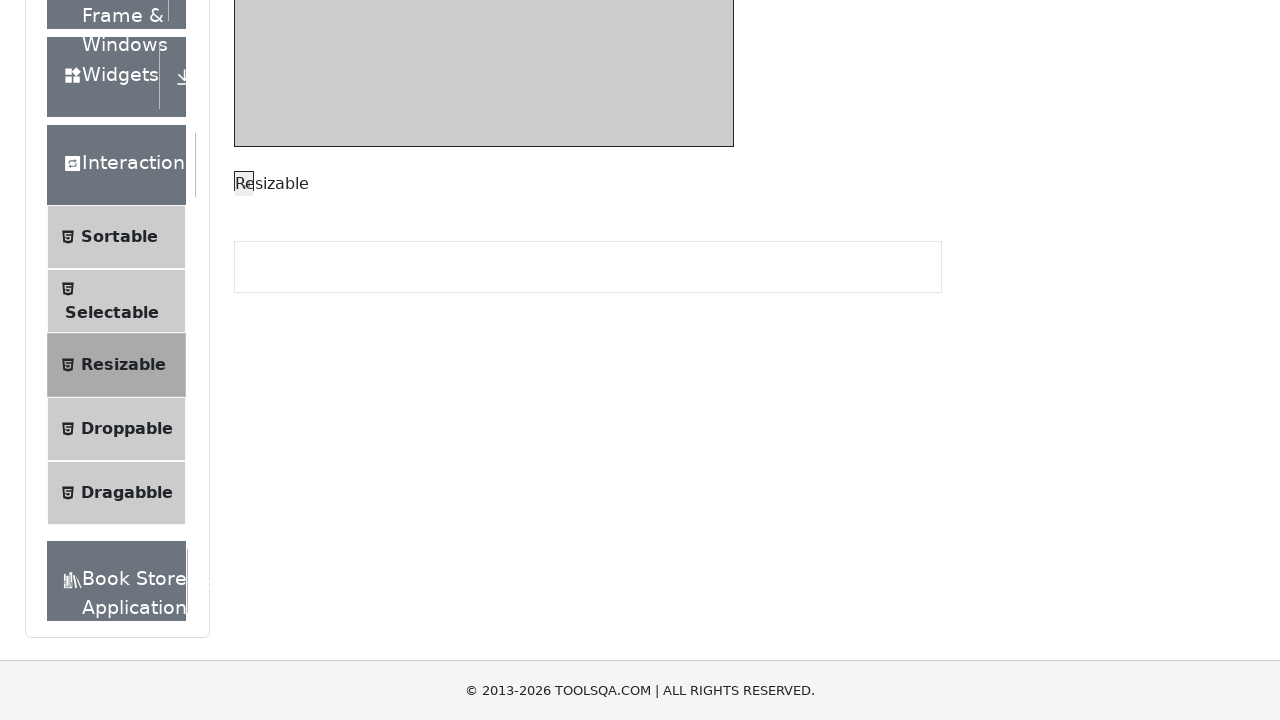